Tests GitHub search functionality by navigating to search results, waiting for the results list to load, then opening the search dialog and verifying the search input field contains the expected value.

Starting URL: https://github.com/search?q=java&type=repositories

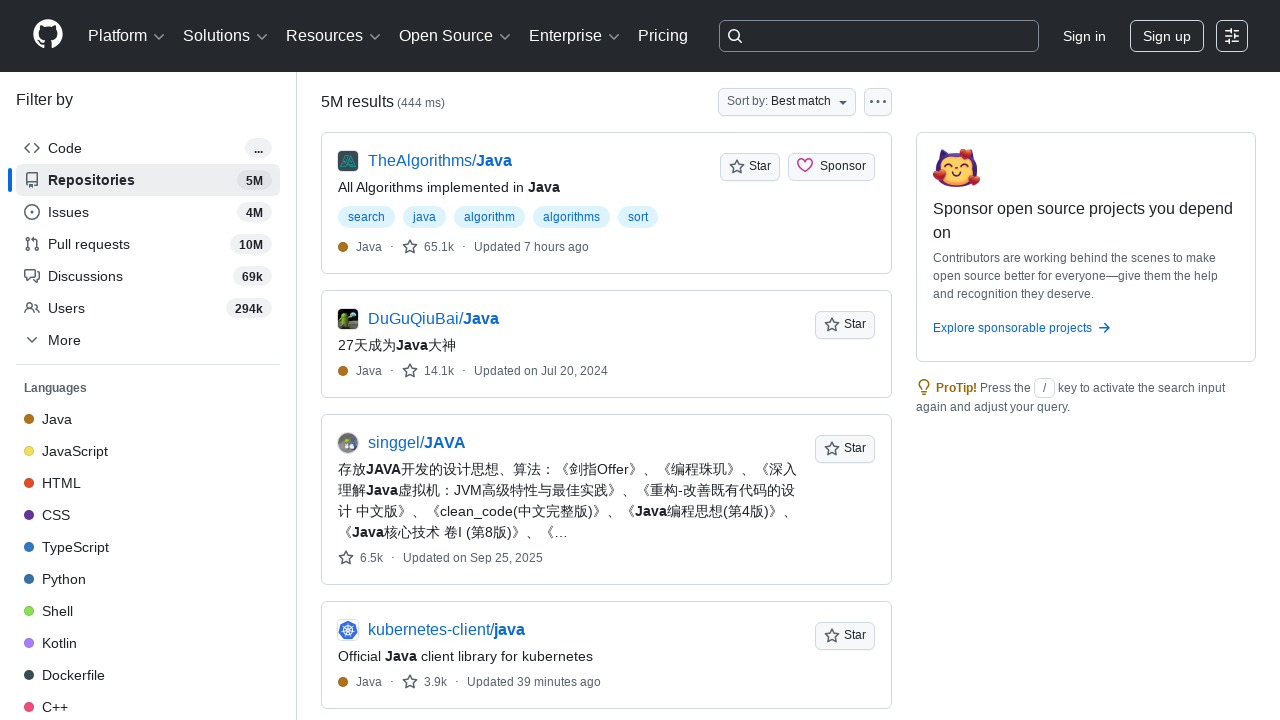

Search results list loaded
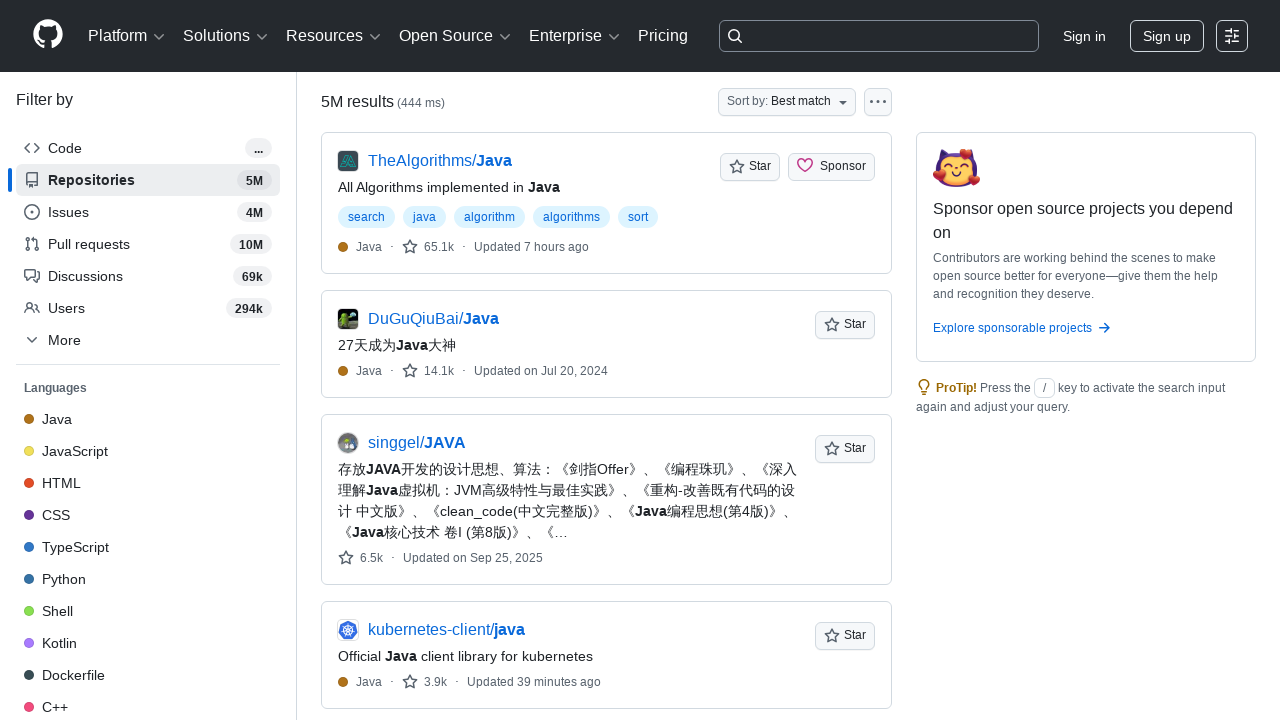

Clicked search button to open search dialog at (879, 36) on internal:role=button[name="Search or jump to…"i]
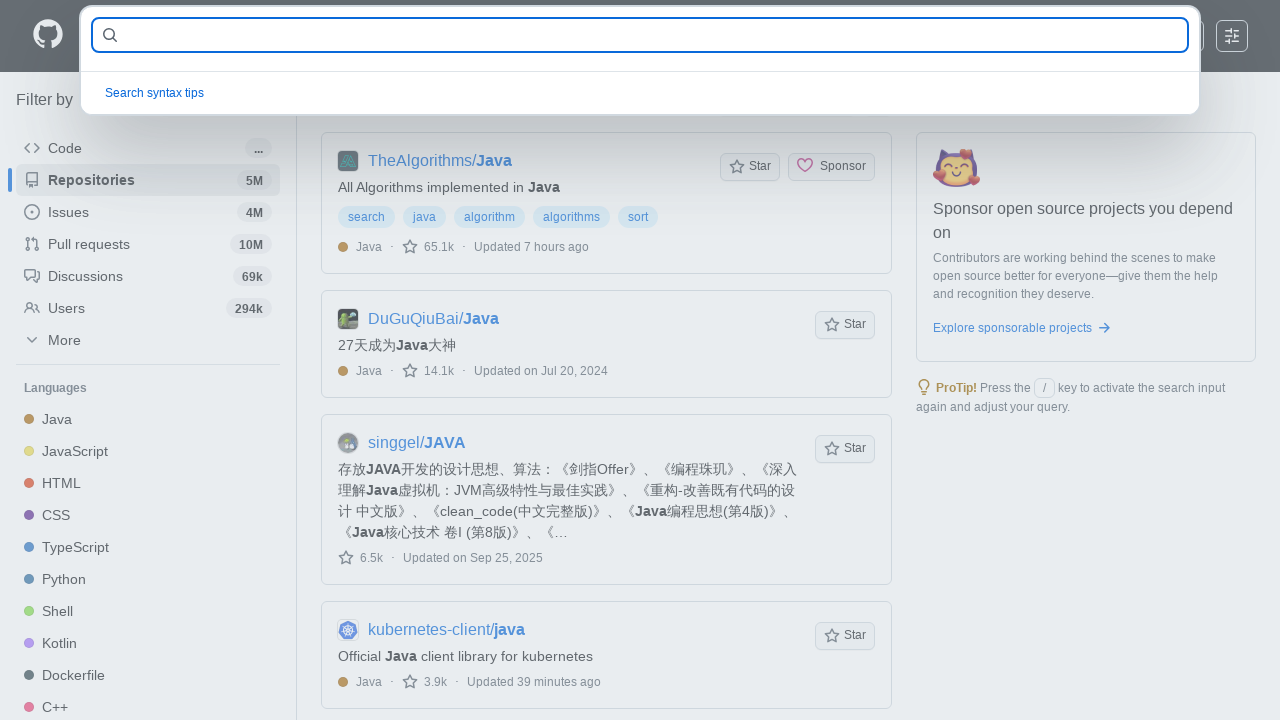

Search combobox appeared
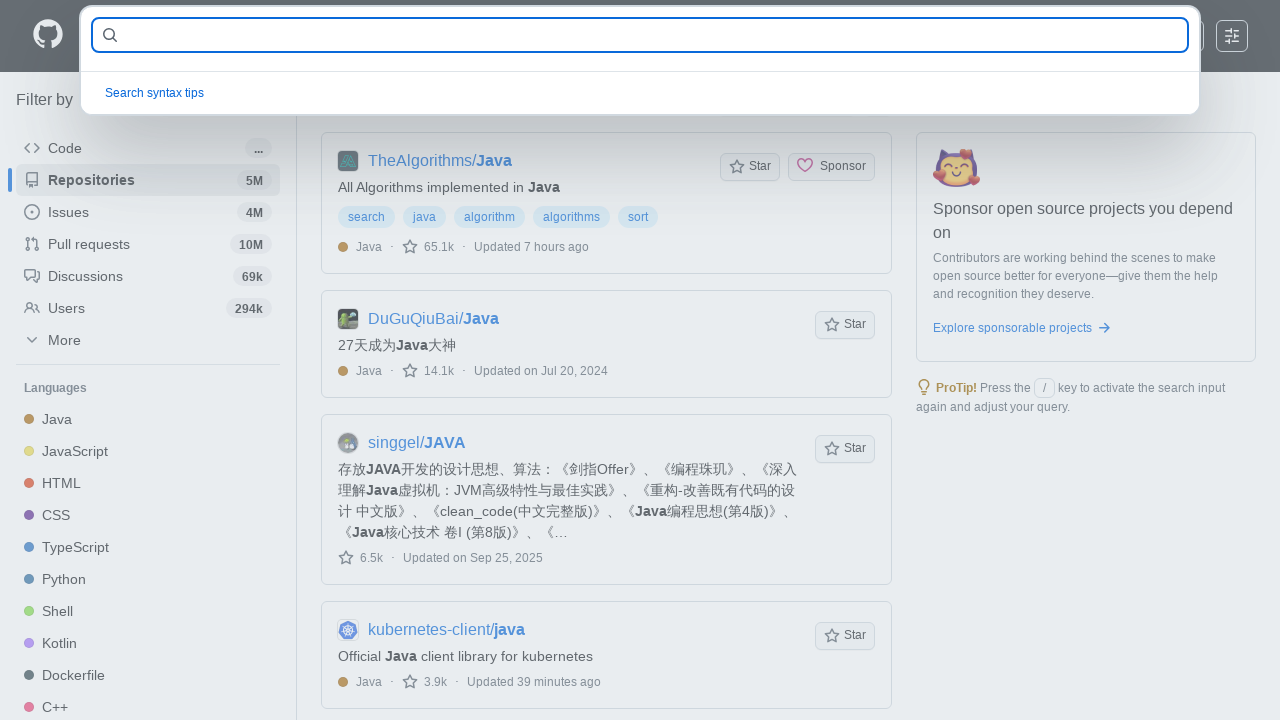

Verified search input field is visible and accessible
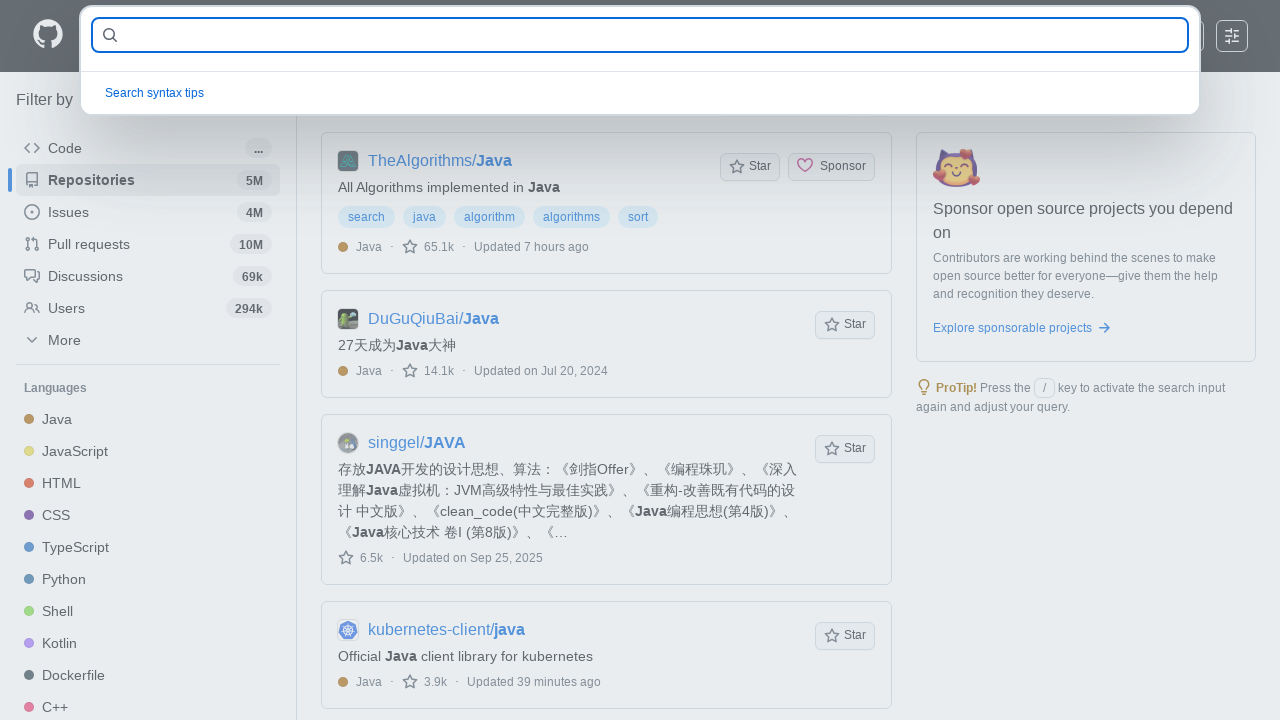

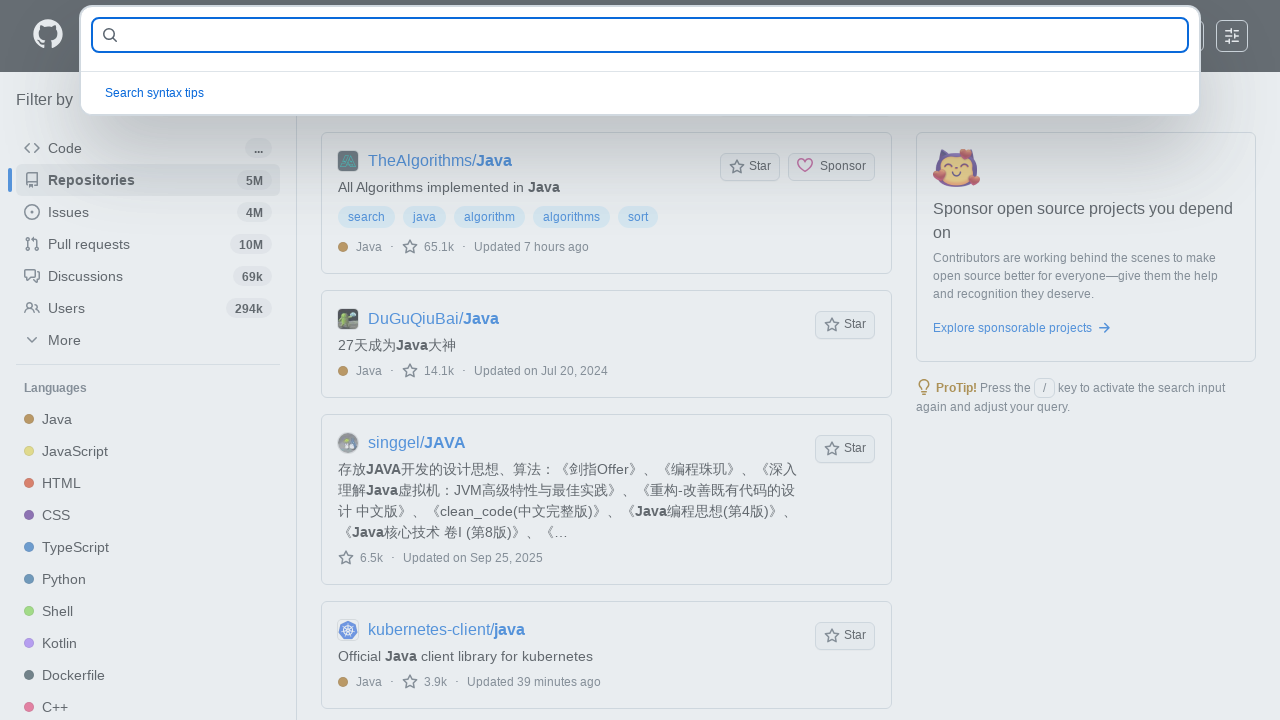